Tests filling text inputs in a dynamic data grid by specifying column and row positions

Starting URL: https://www.jqueryscript.net/demo/jQuery-Dynamic-Data-Grid-Plugin-appendGrid/

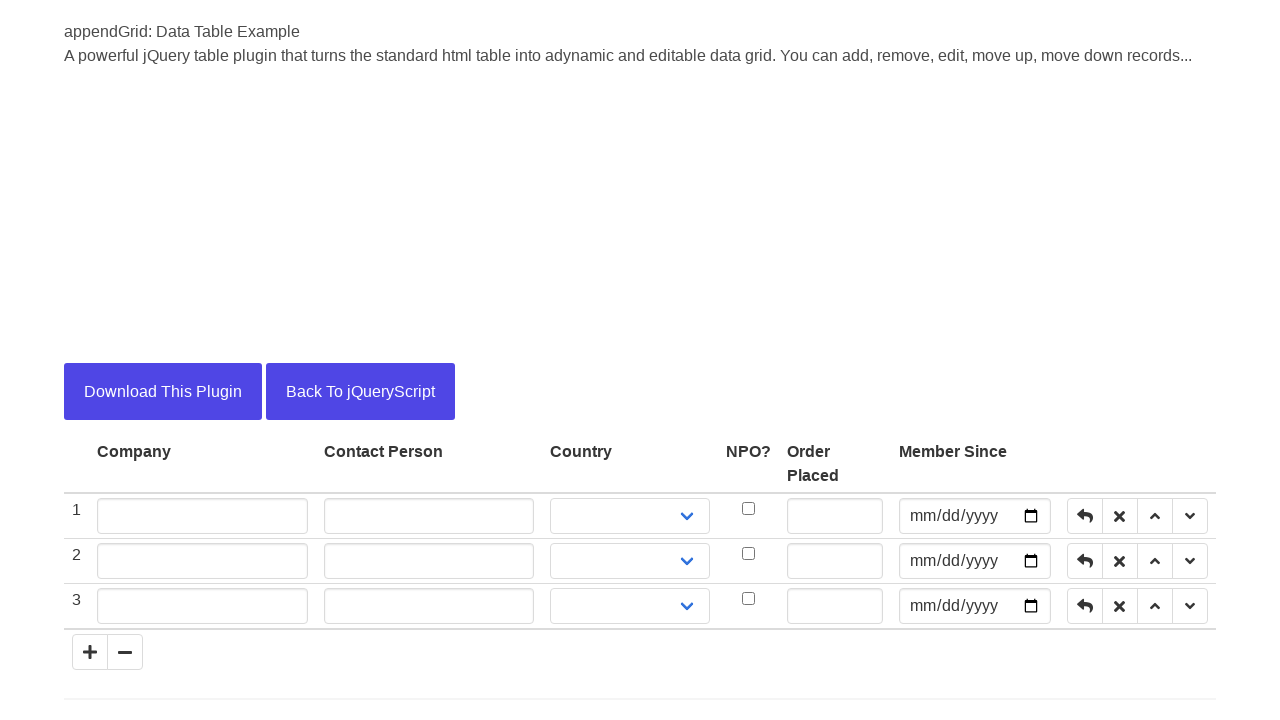

Located Company column index in data grid
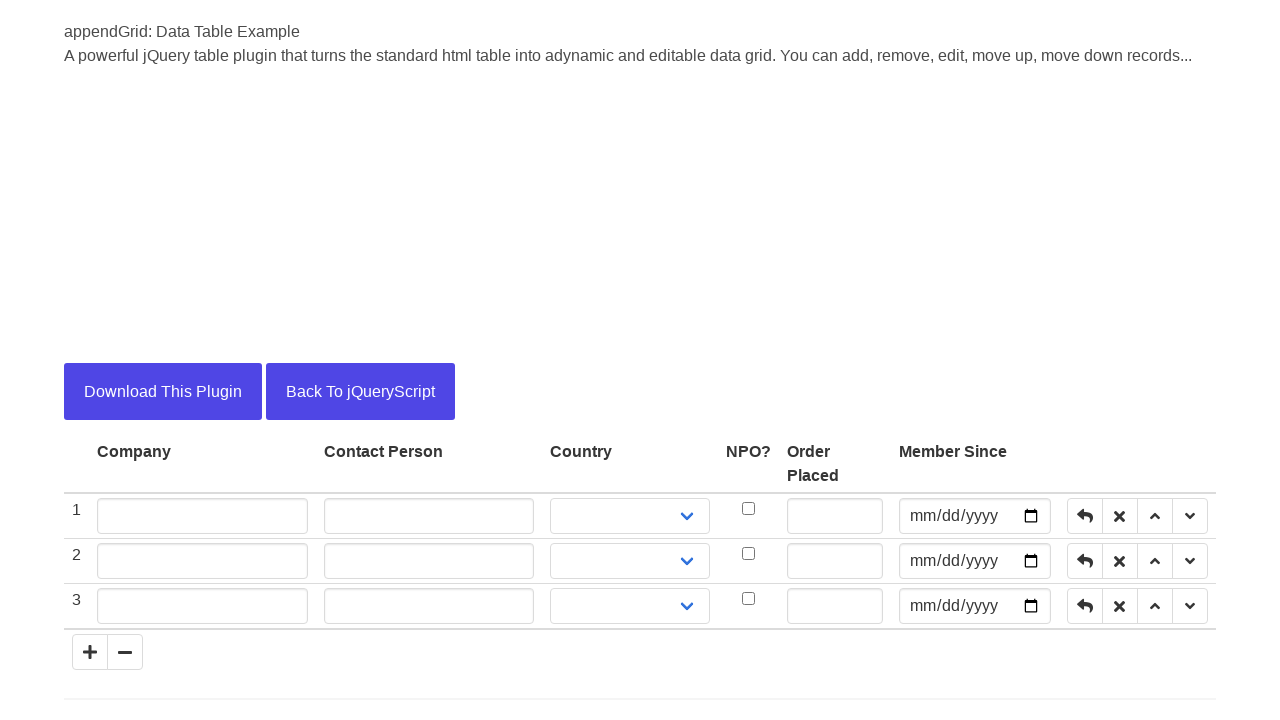

Filled 'KSM' in Company column, row 1 on //tr[1]//td[2]//input
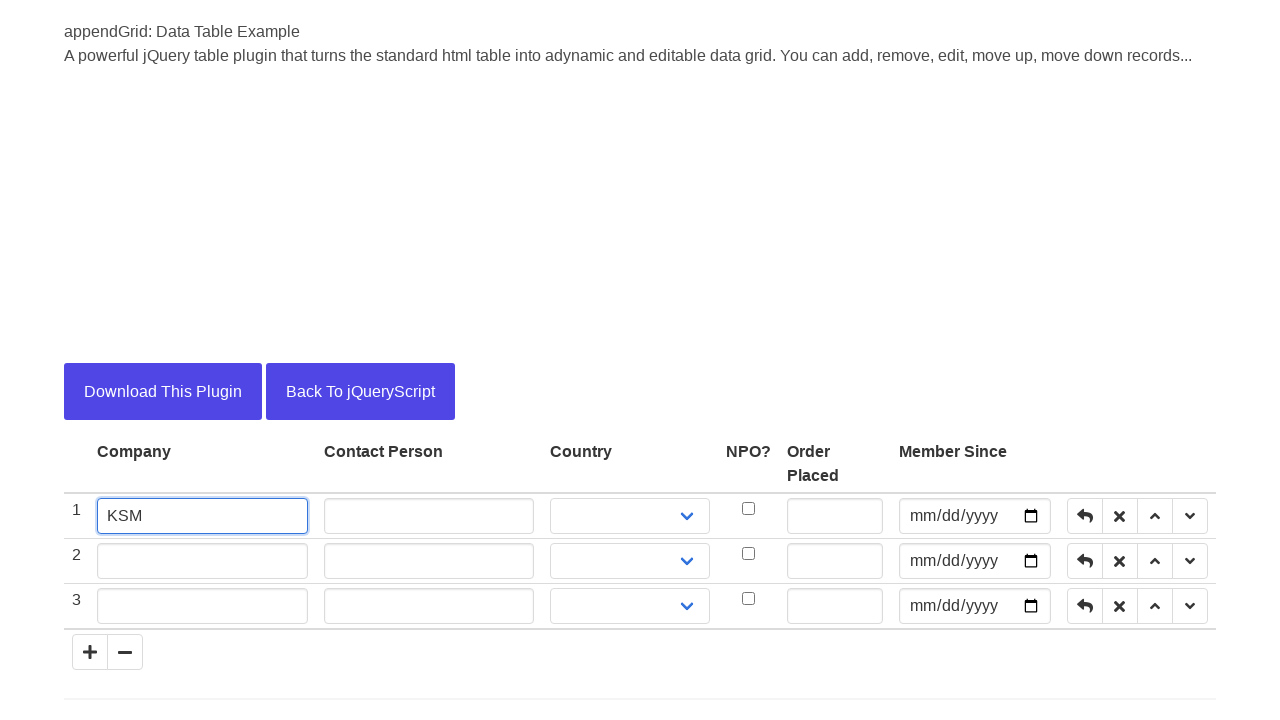

Located Contact Person column index in data grid
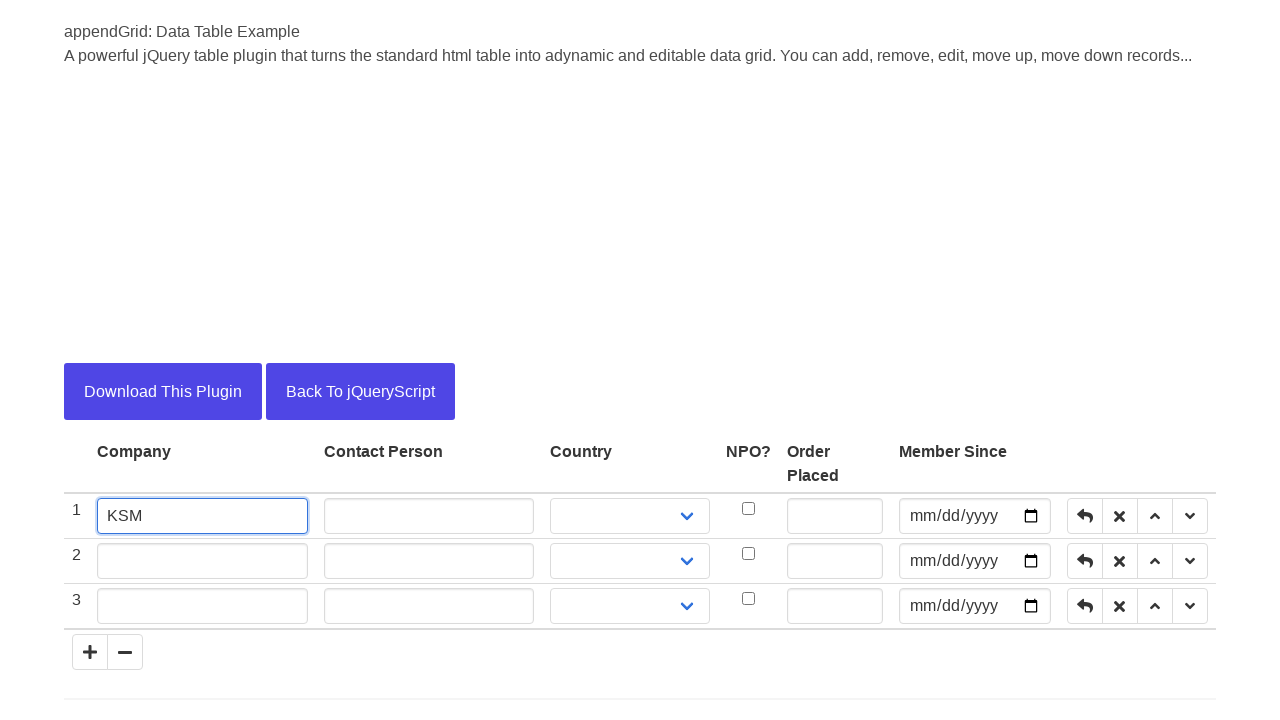

Filled 'John' in Contact Person column, row 3 on //tr[3]//td[3]//input
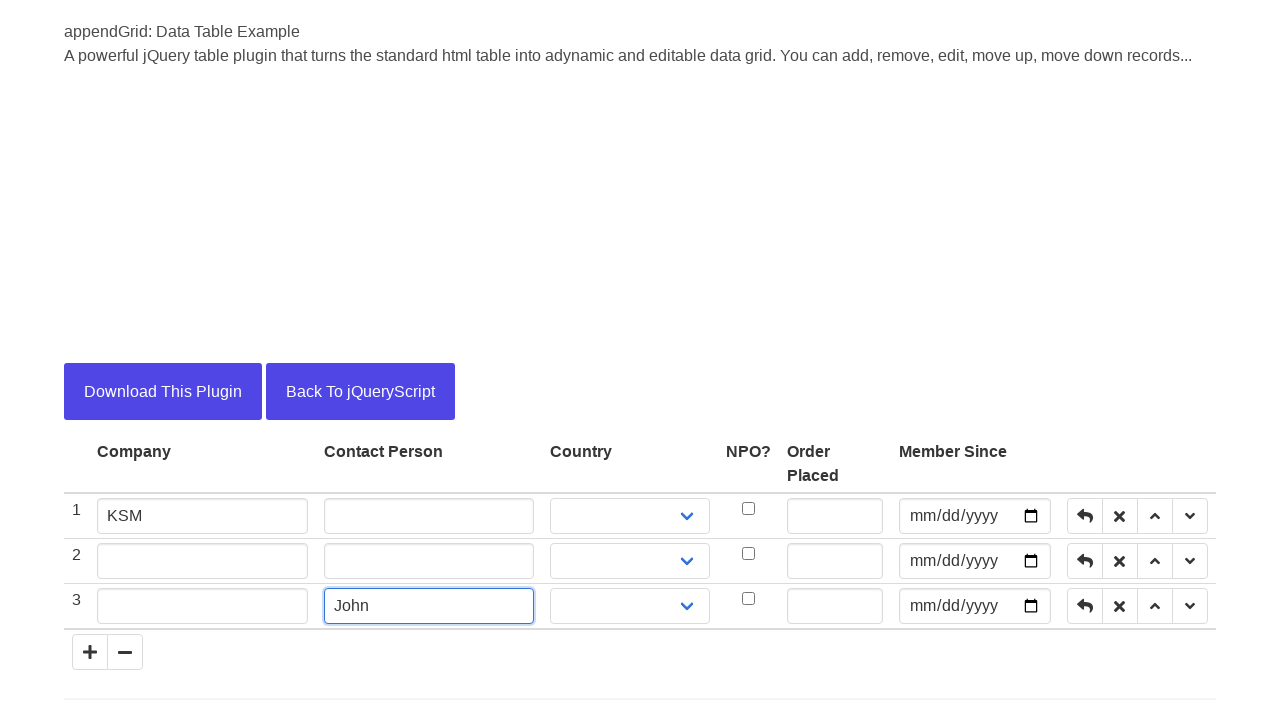

Located Order Placed column index in data grid
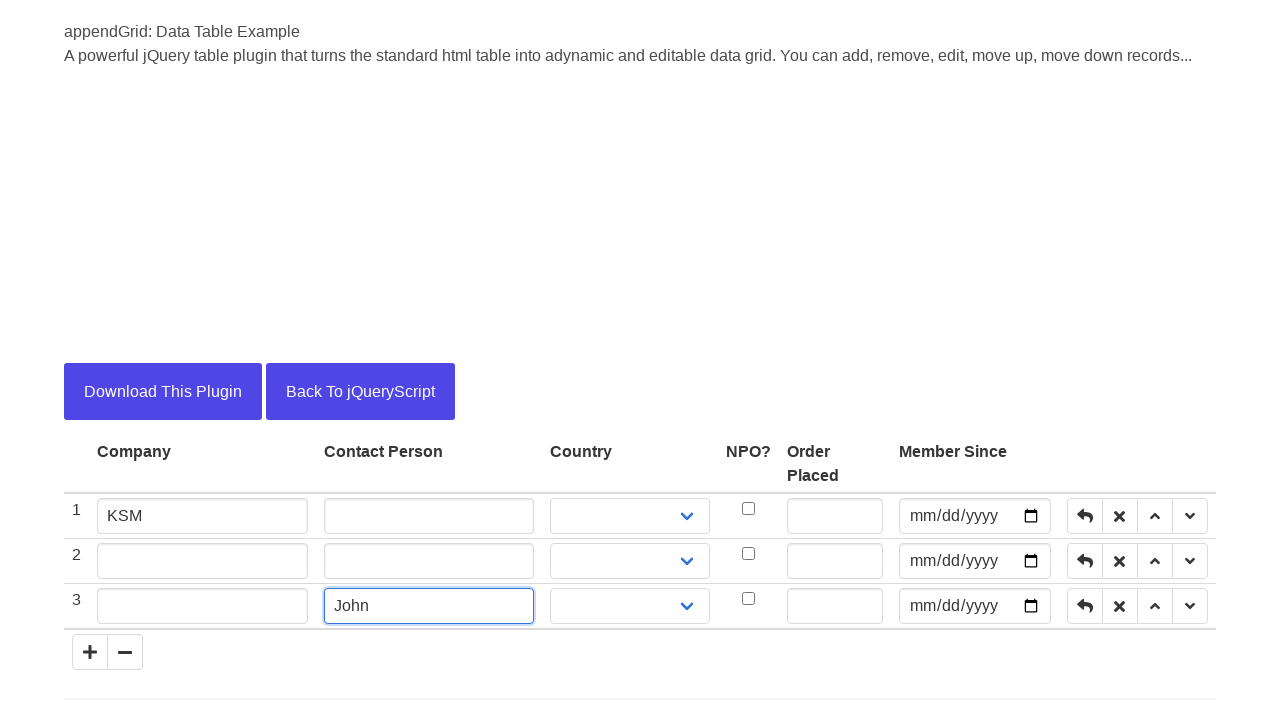

Filled '500' in Order Placed column, row 2 on //tr[2]//td[6]//input
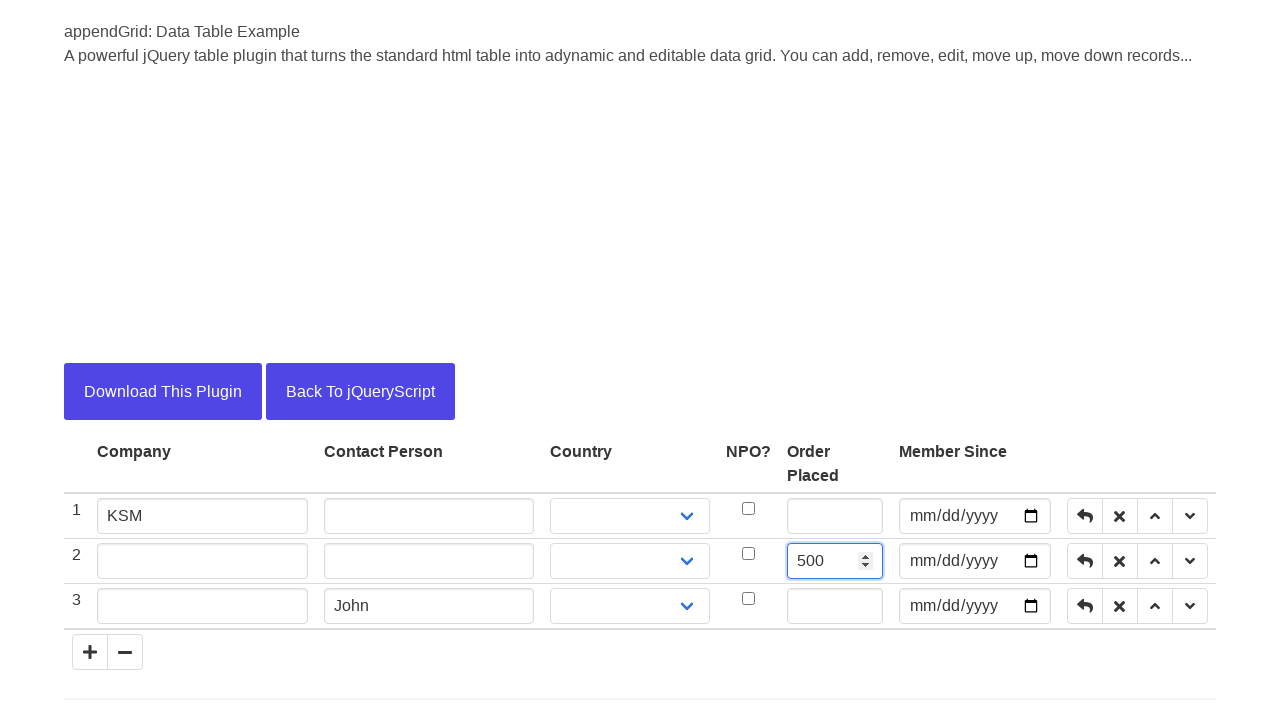

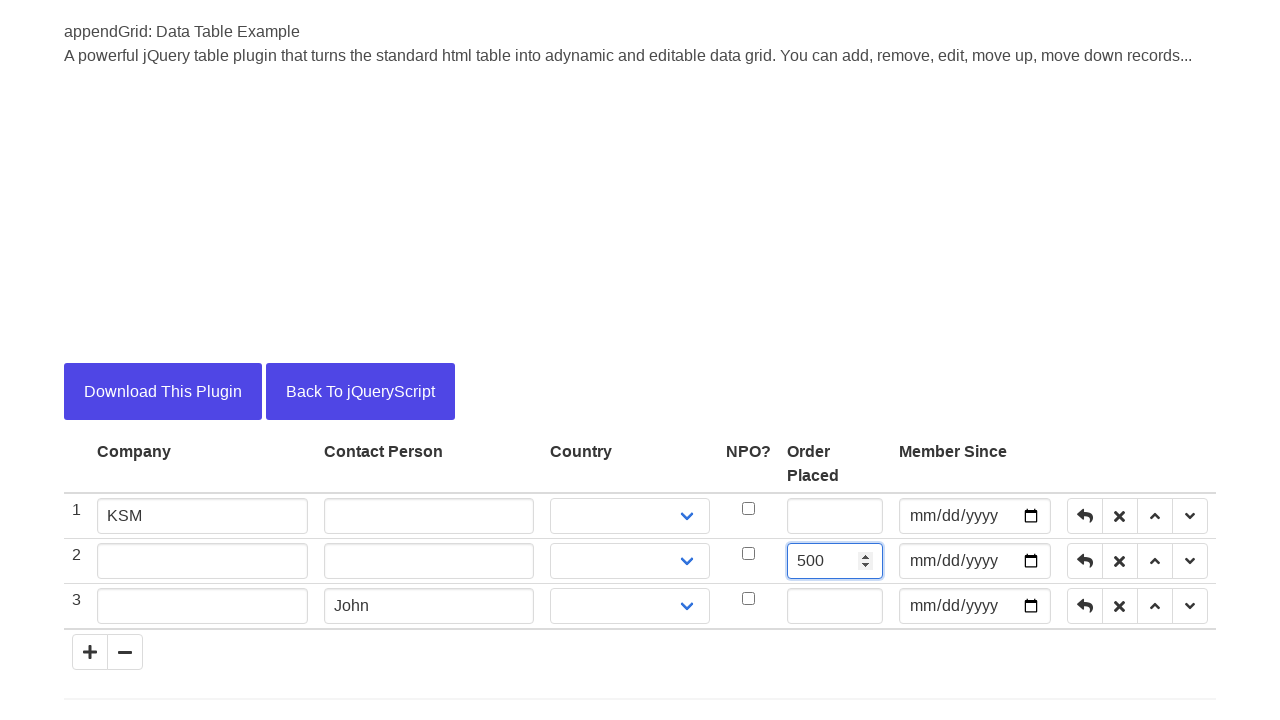